Tests radio button functionality by selecting different radio options and verifying selection states

Starting URL: https://www.tutorialspoint.com/selenium/practice/radio-button.php

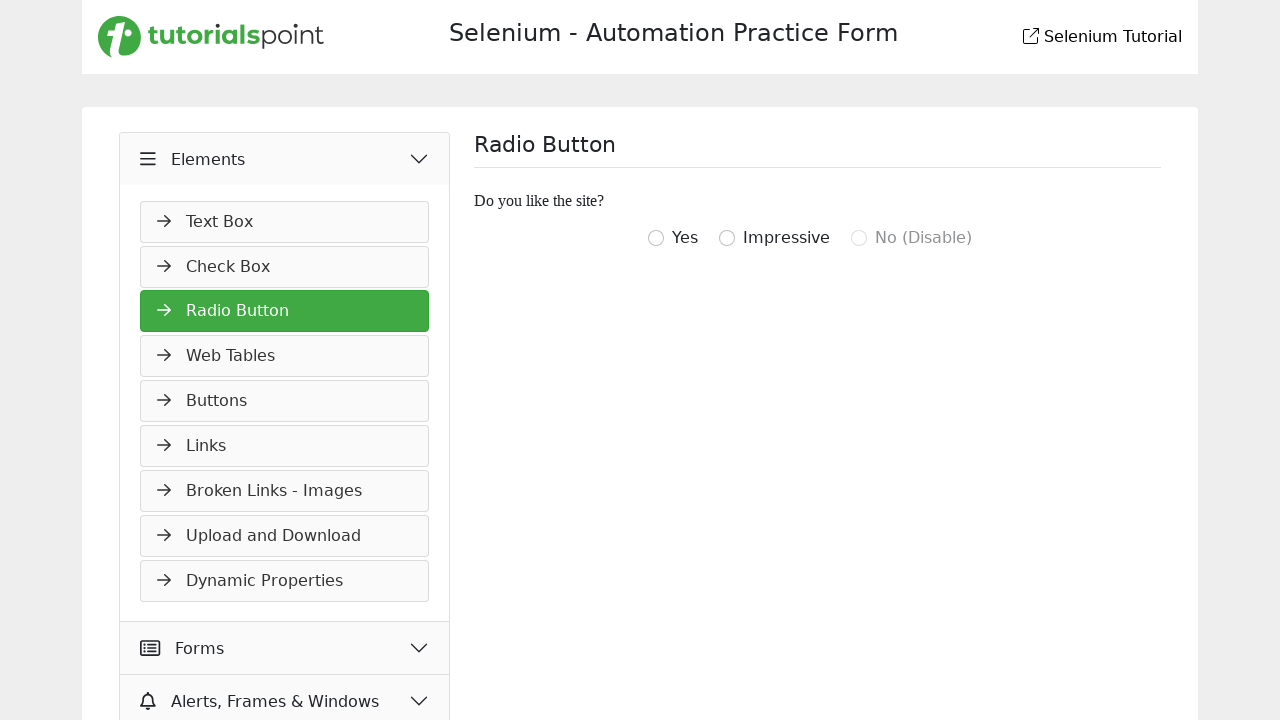

Clicked on the second radio button option (igottwo) at (656, 238) on xpath=//*[@value='igottwo']
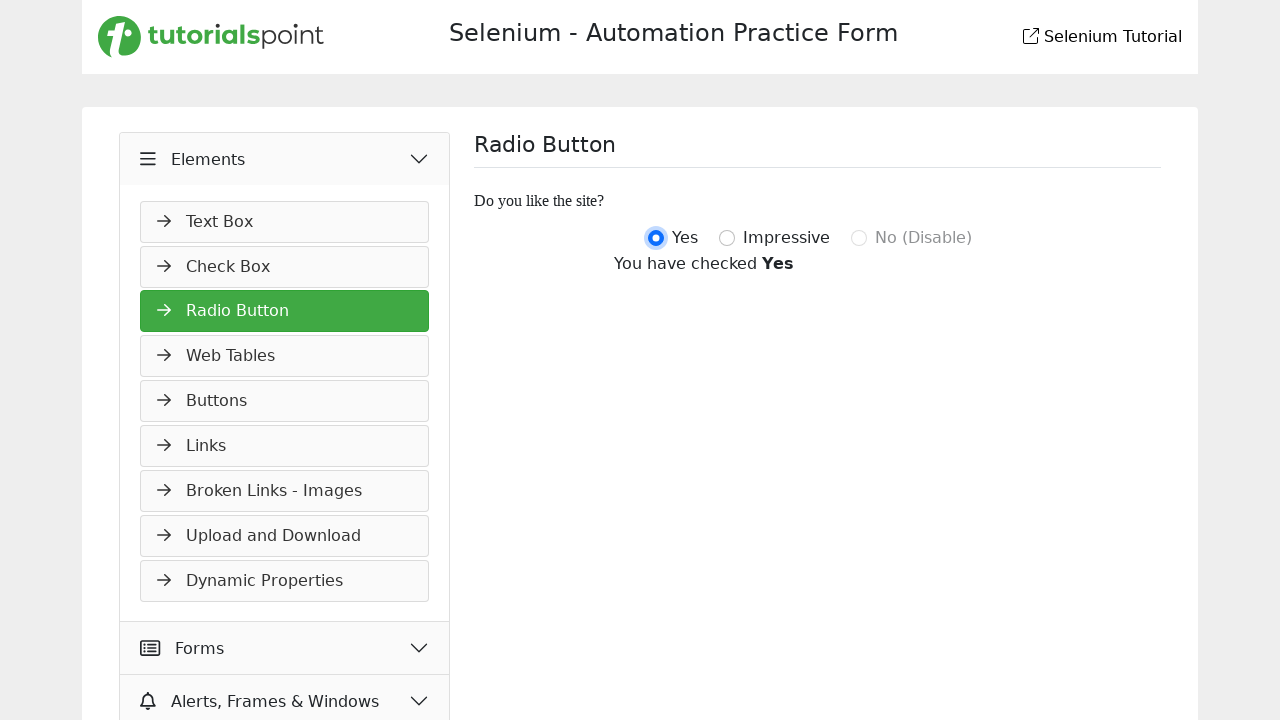

Verified that the second radio button is selected
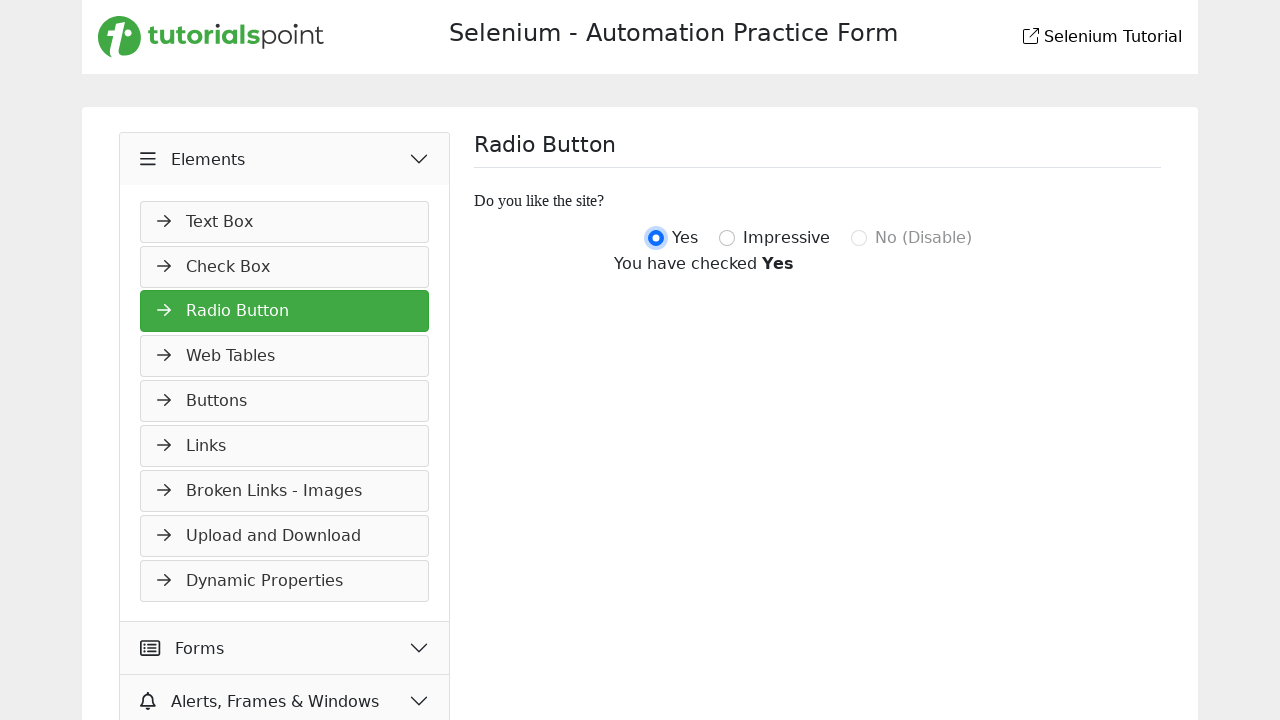

Clicked on the third radio button option (igotthree) at (727, 238) on xpath=//*[@value='igotthree']
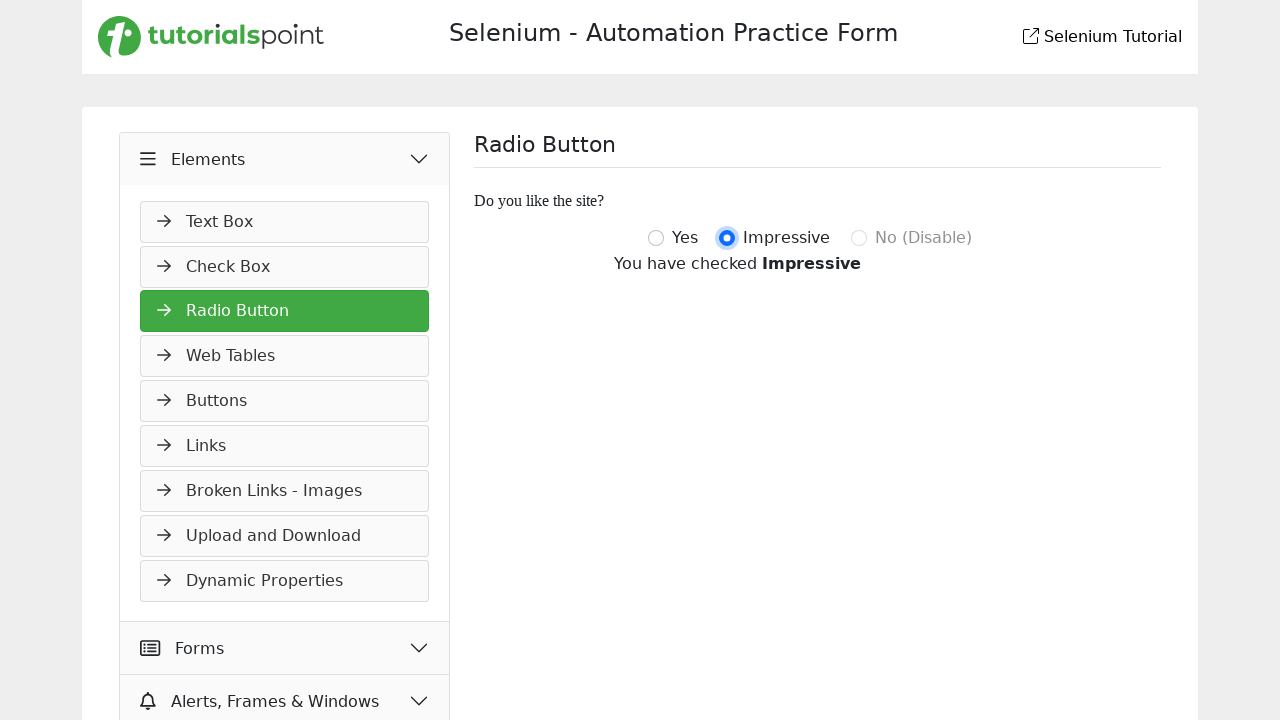

Verified that the third radio button is now selected
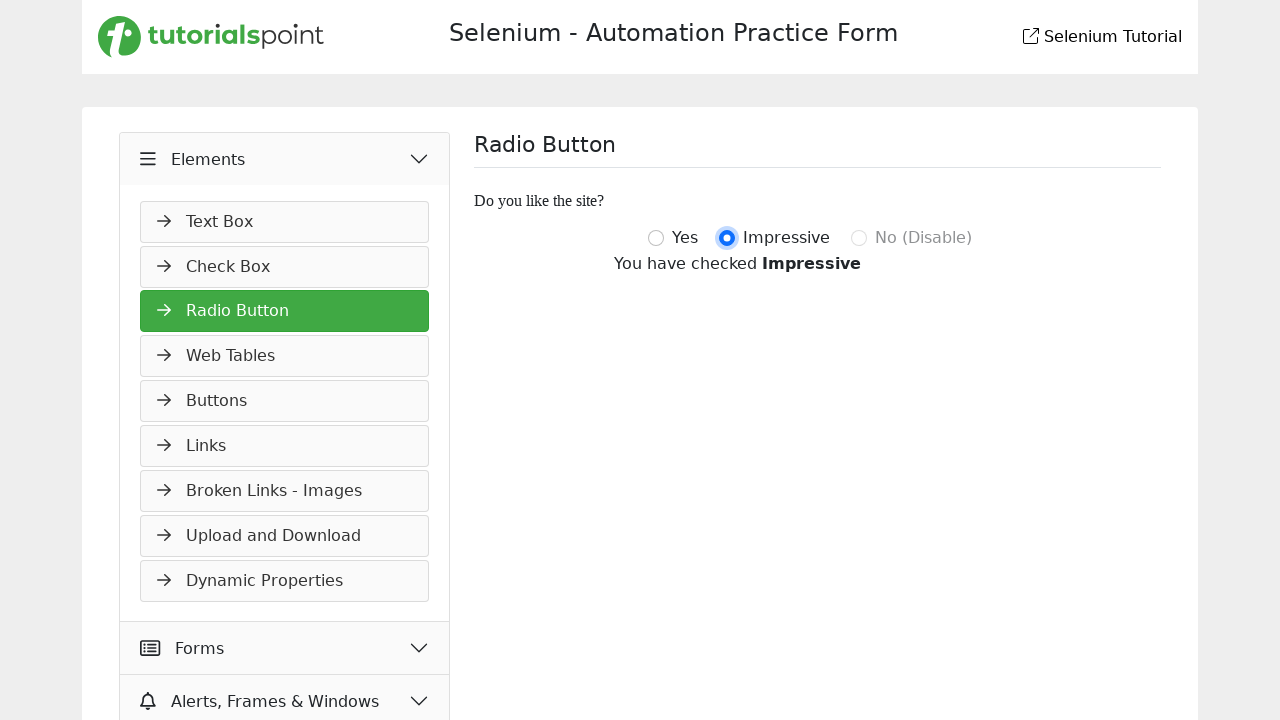

Verified that the second radio button is no longer selected (mutually exclusive)
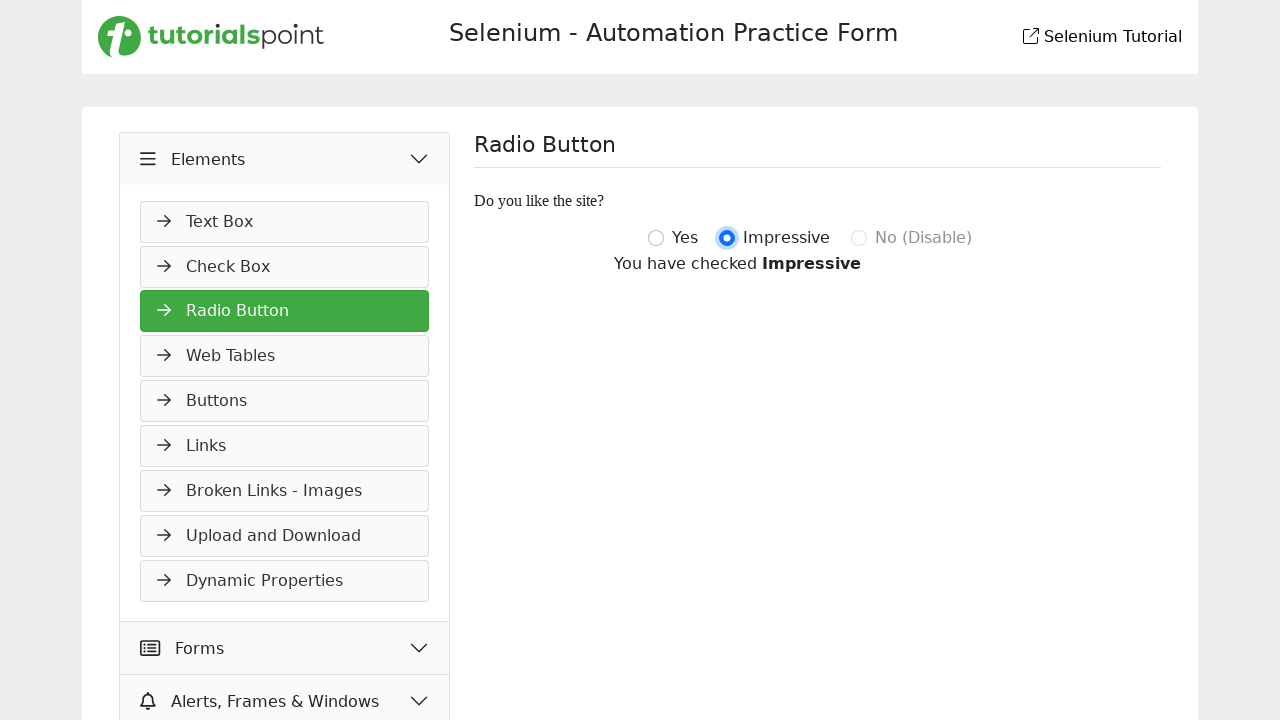

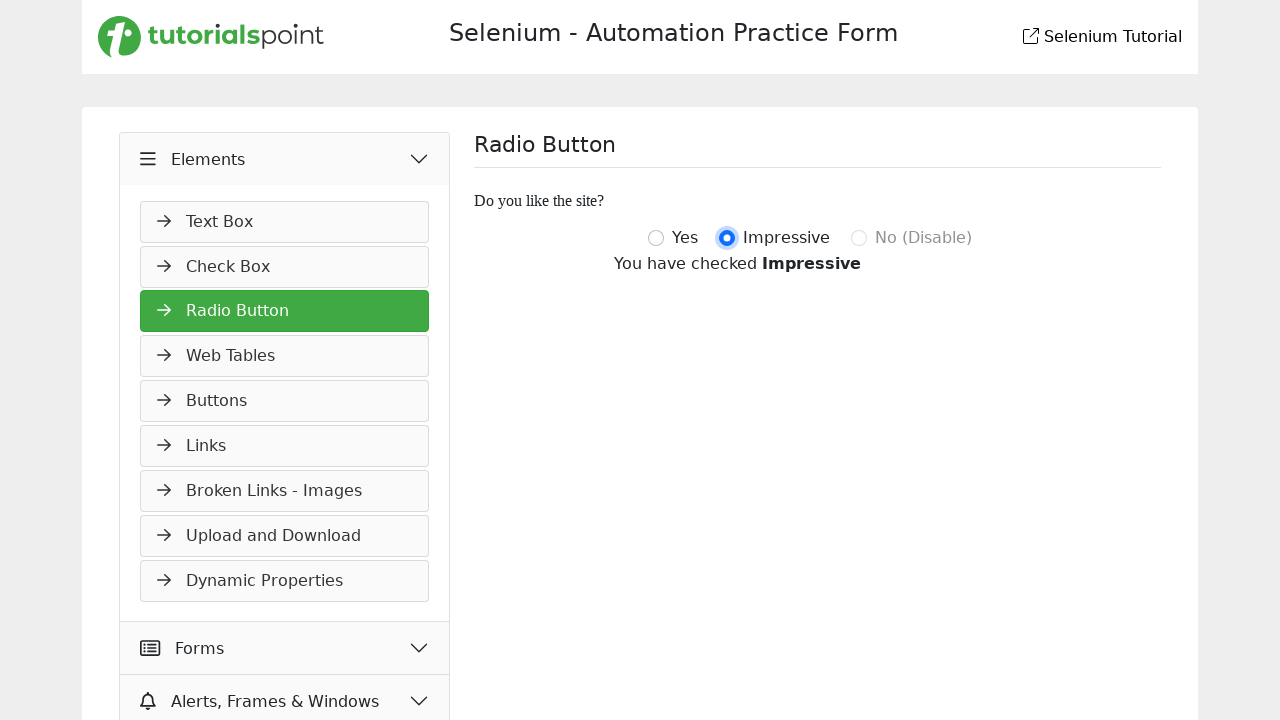